Tests successful login flow with standard user credentials, verifying redirect to inventory page and app logo display

Starting URL: https://www.saucedemo.com/

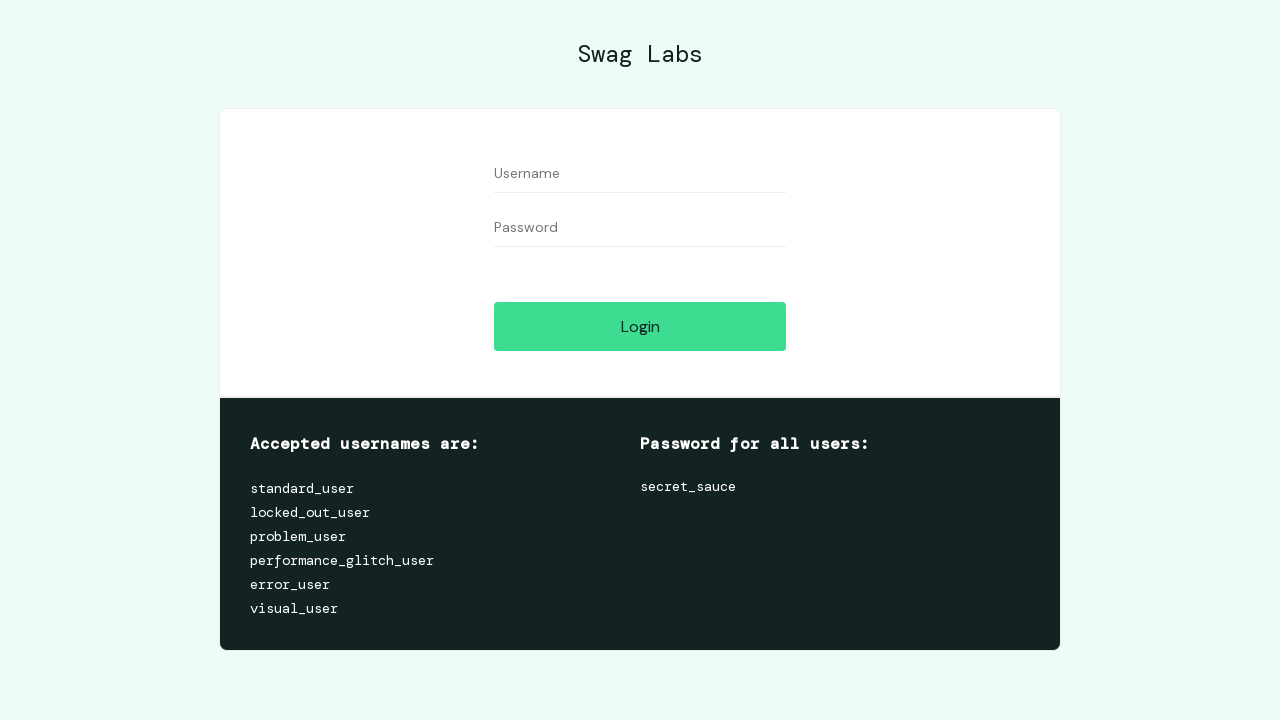

Filled username field with 'standard_user' on #user-name
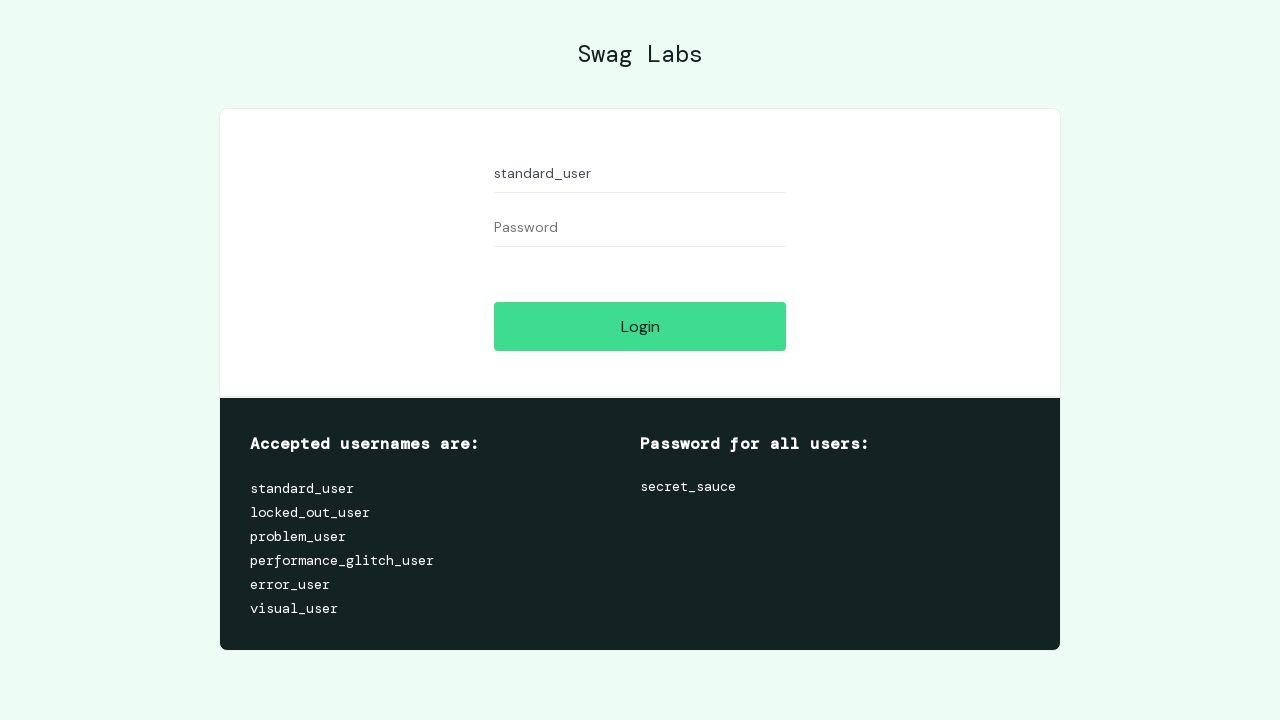

Filled password field with 'secret_sauce' on #password
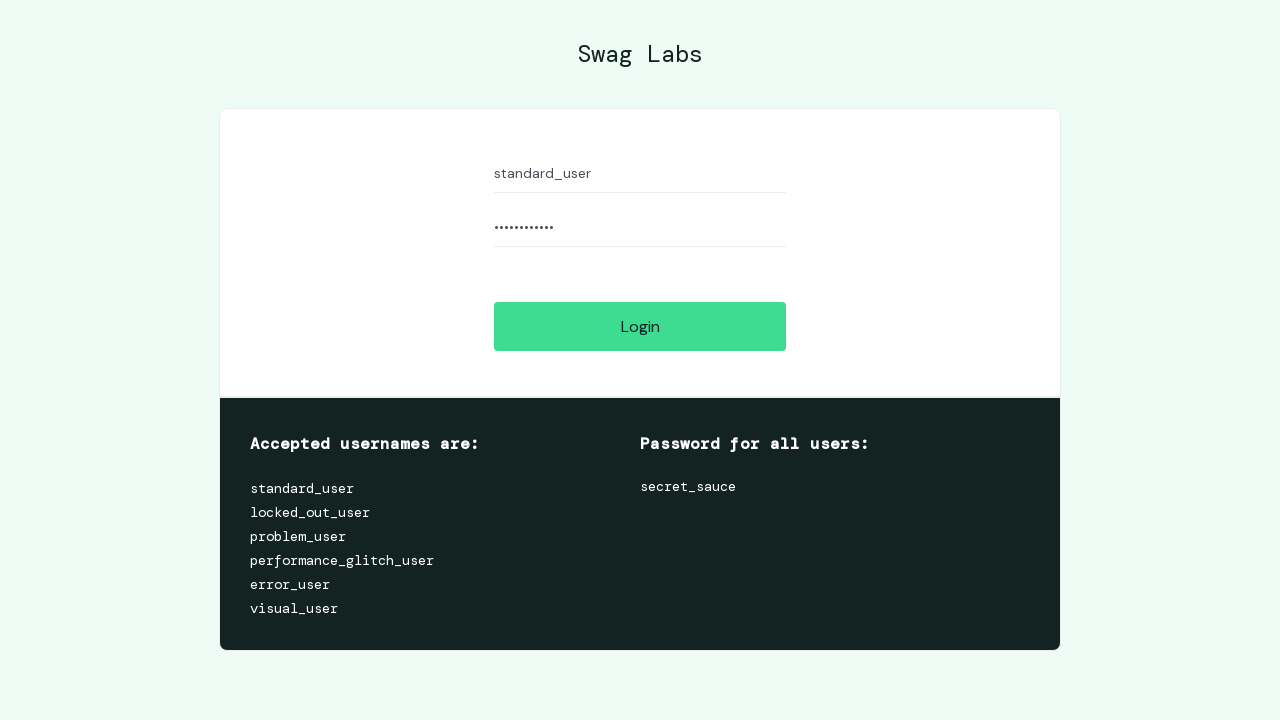

Clicked login button at (640, 326) on #login-button
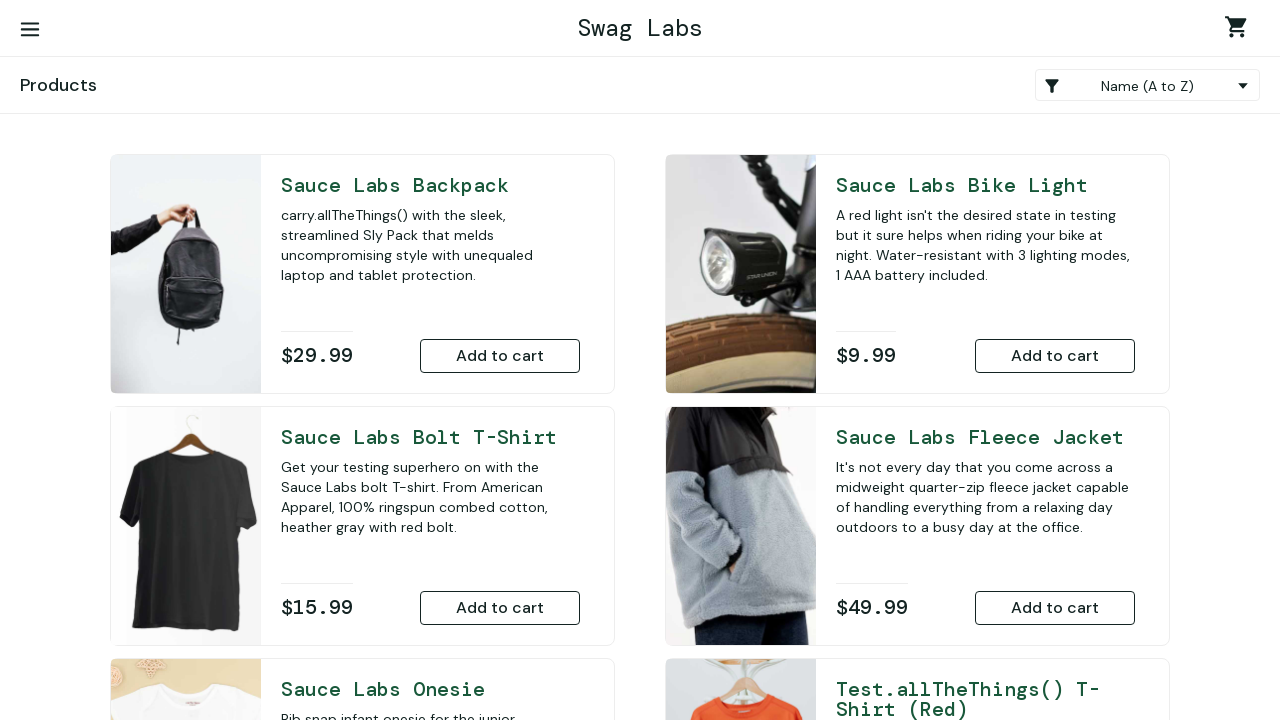

Redirected to inventory page successfully
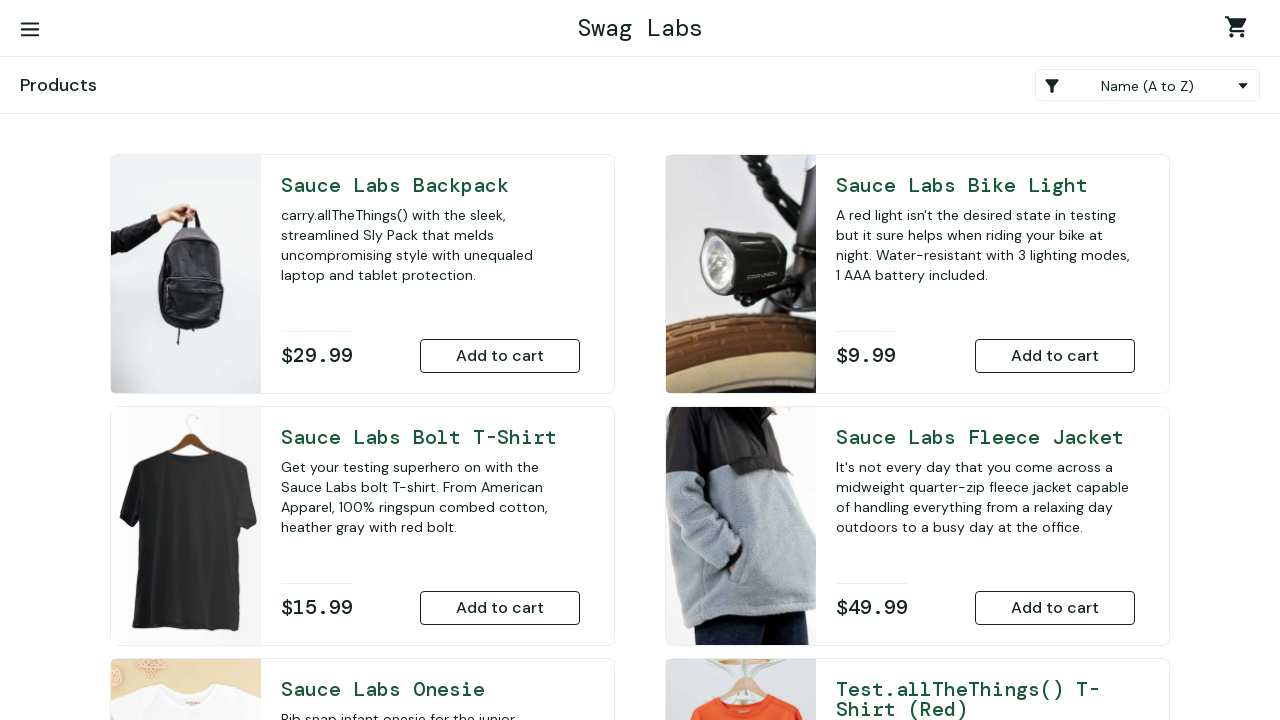

App logo is visible on inventory page
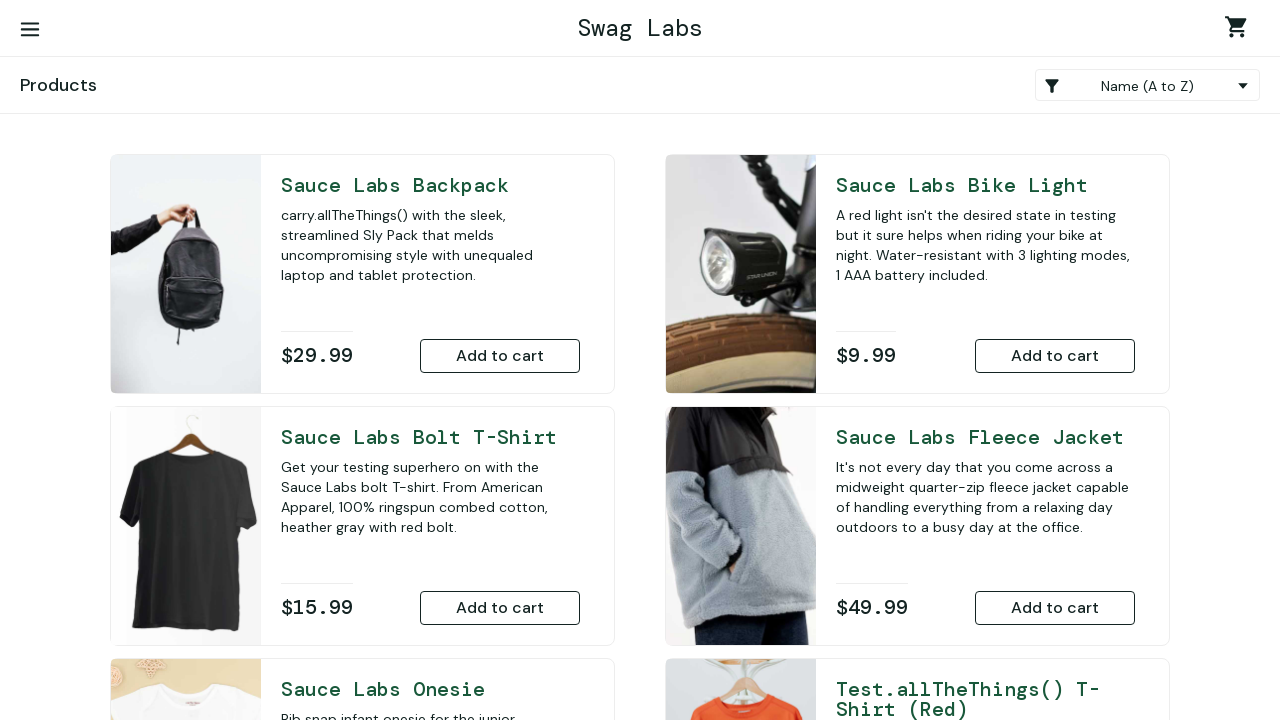

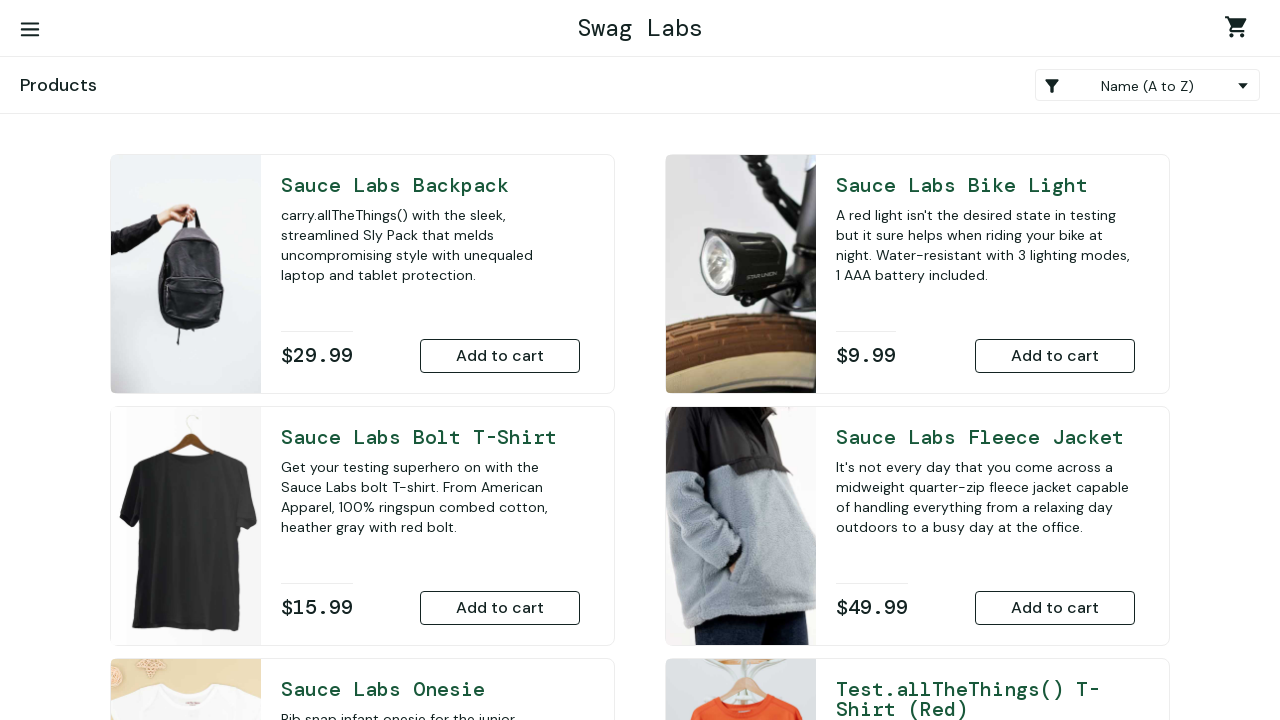